Tests an explicit wait scenario where the page waits for a price element to show "100", then clicks a book button, calculates a mathematical value based on displayed input, fills an answer field, and submits the form.

Starting URL: http://suninjuly.github.io/explicit_wait2.html

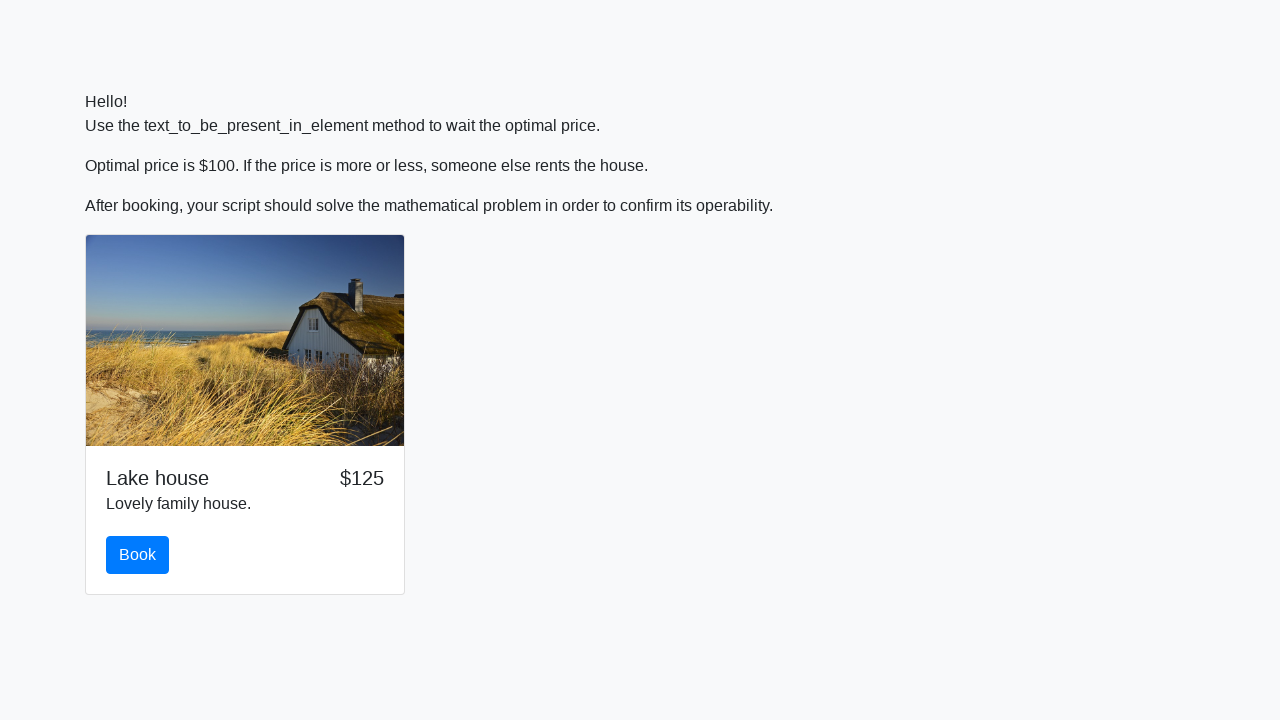

Waited for price element to show '100'
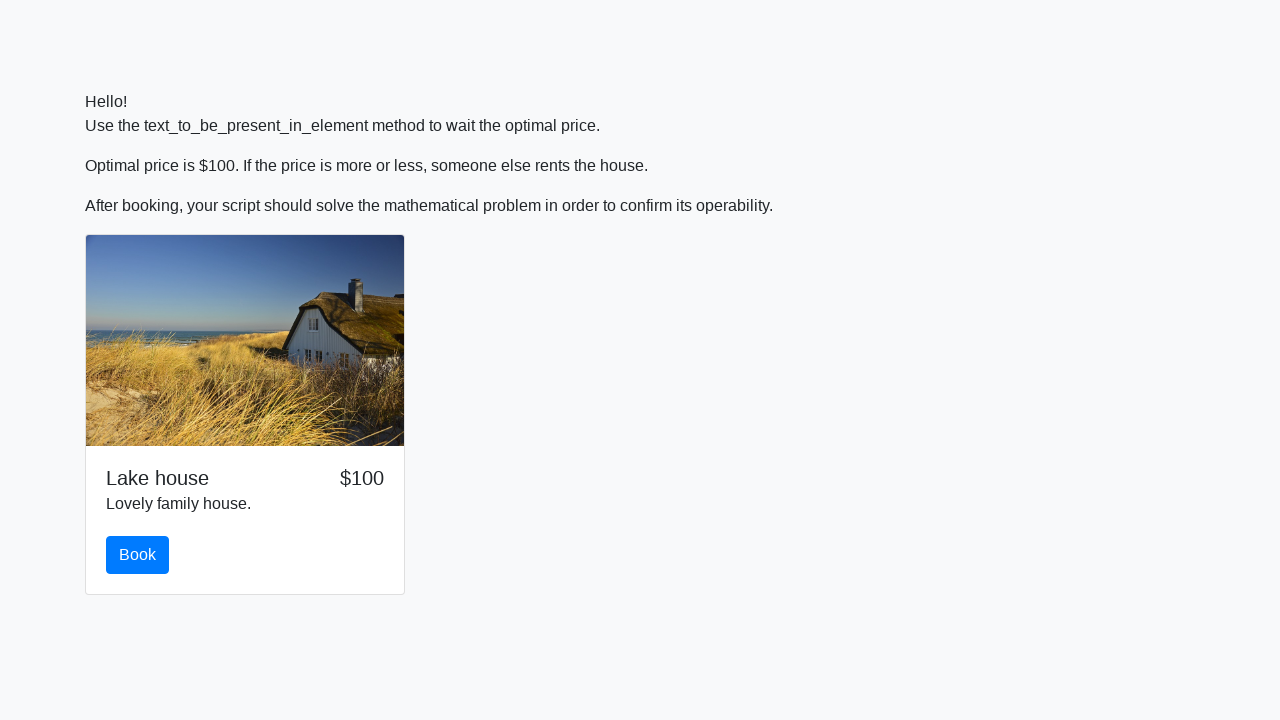

Clicked the book button at (138, 555) on #book
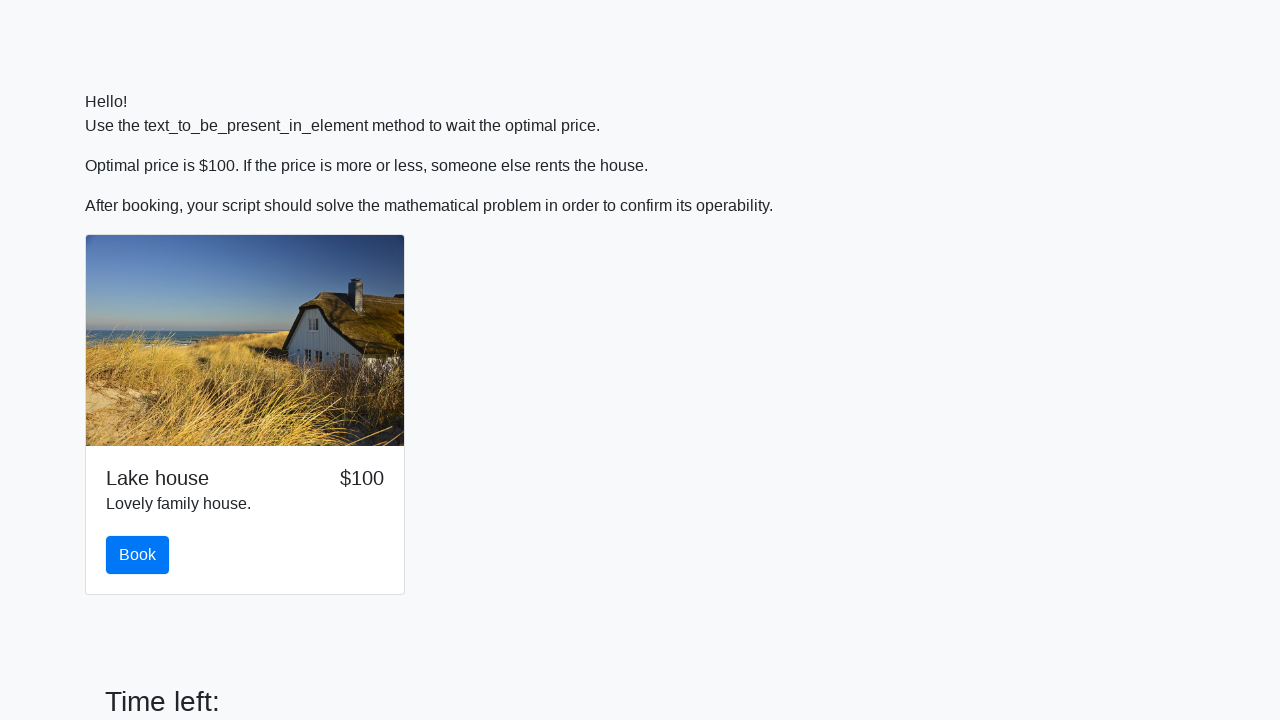

Retrieved input value from page
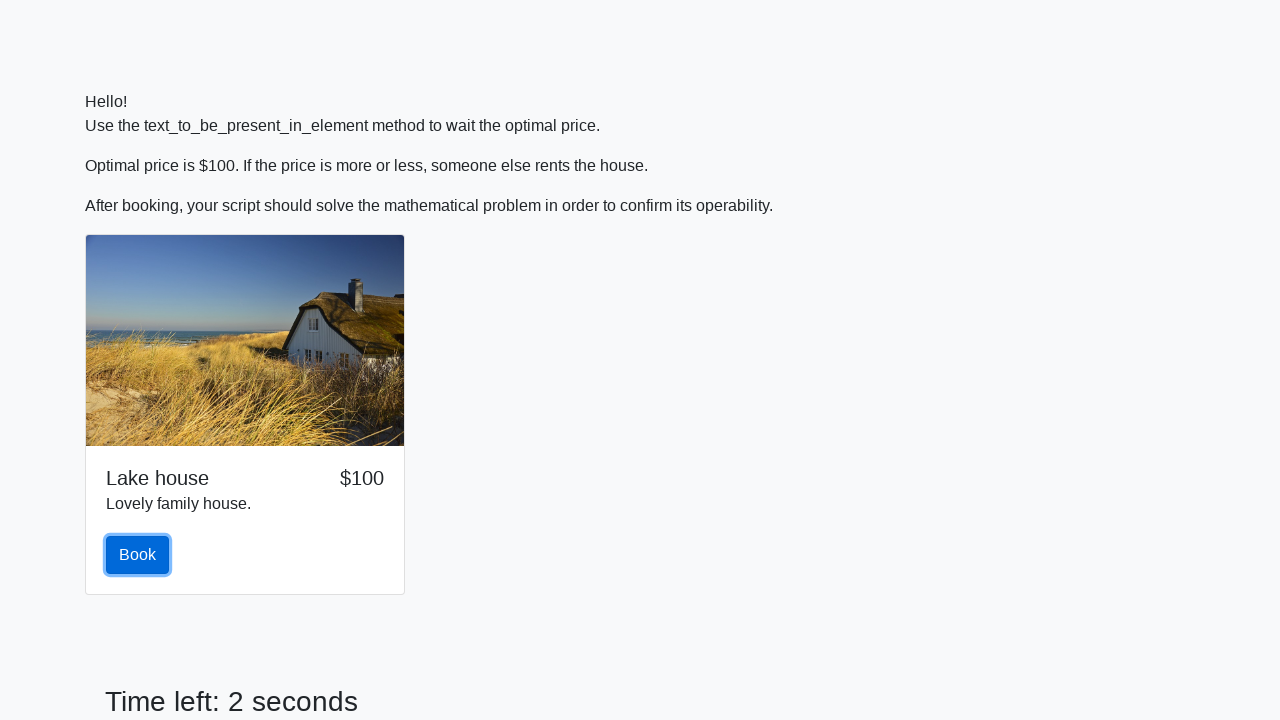

Calculated mathematical value: -0.04648119167776032
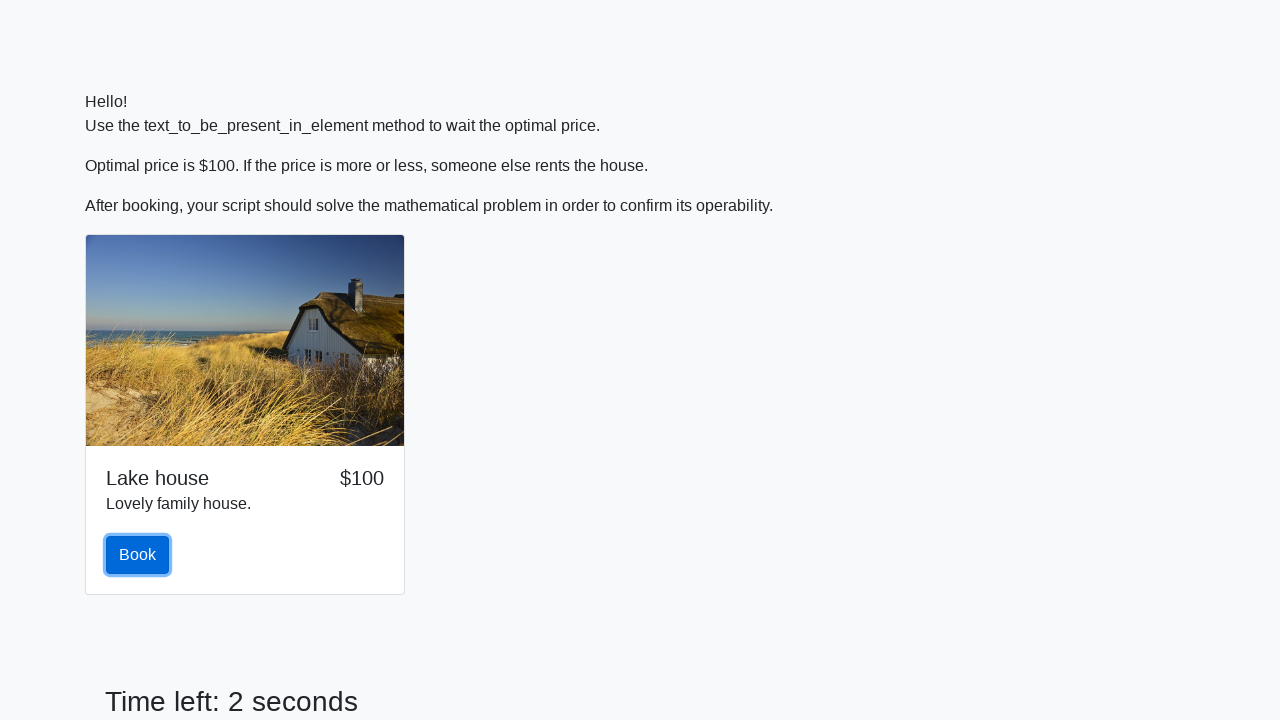

Filled answer field with calculated value: -0.04648119167776032 on #answer
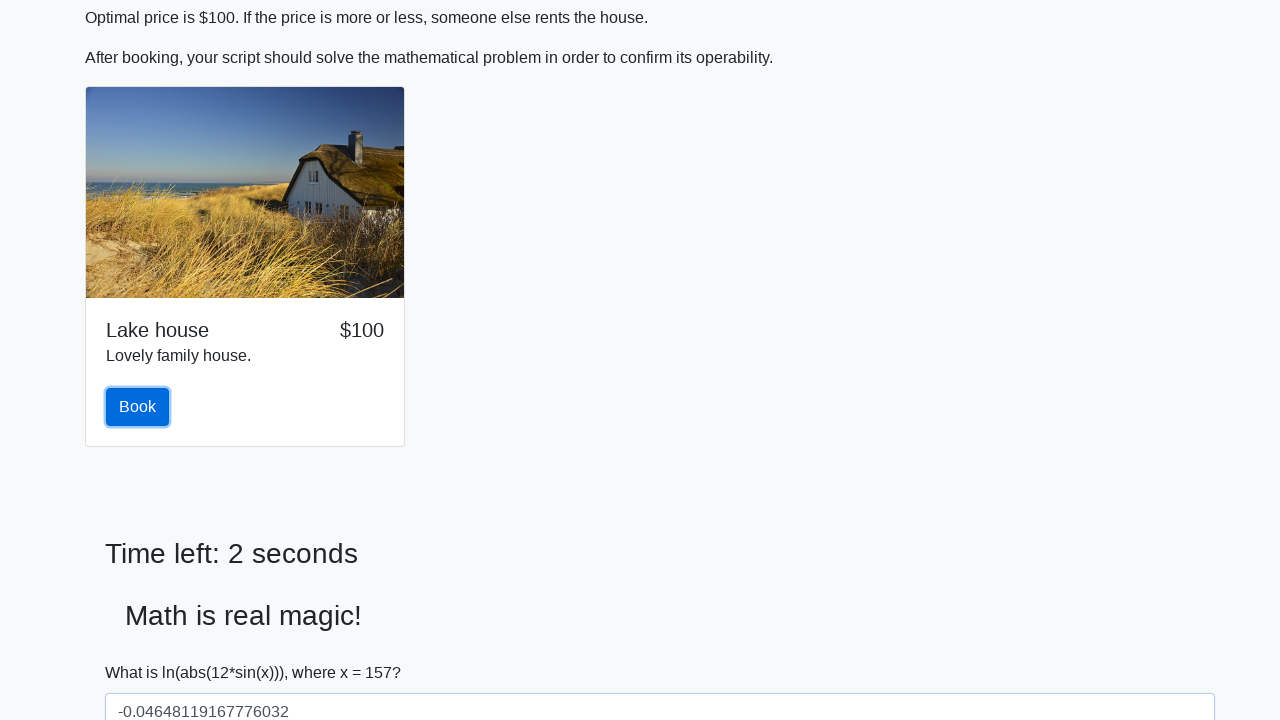

Clicked submit button to complete form at (143, 651) on button[type='submit']
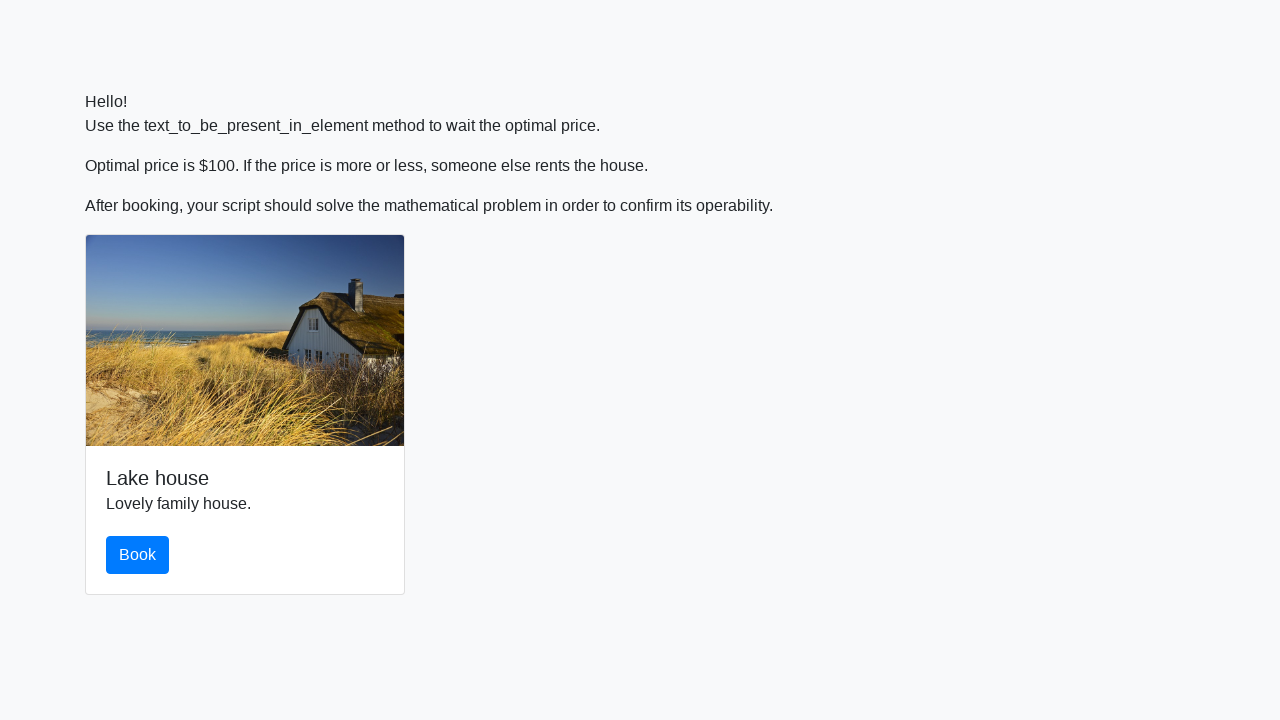

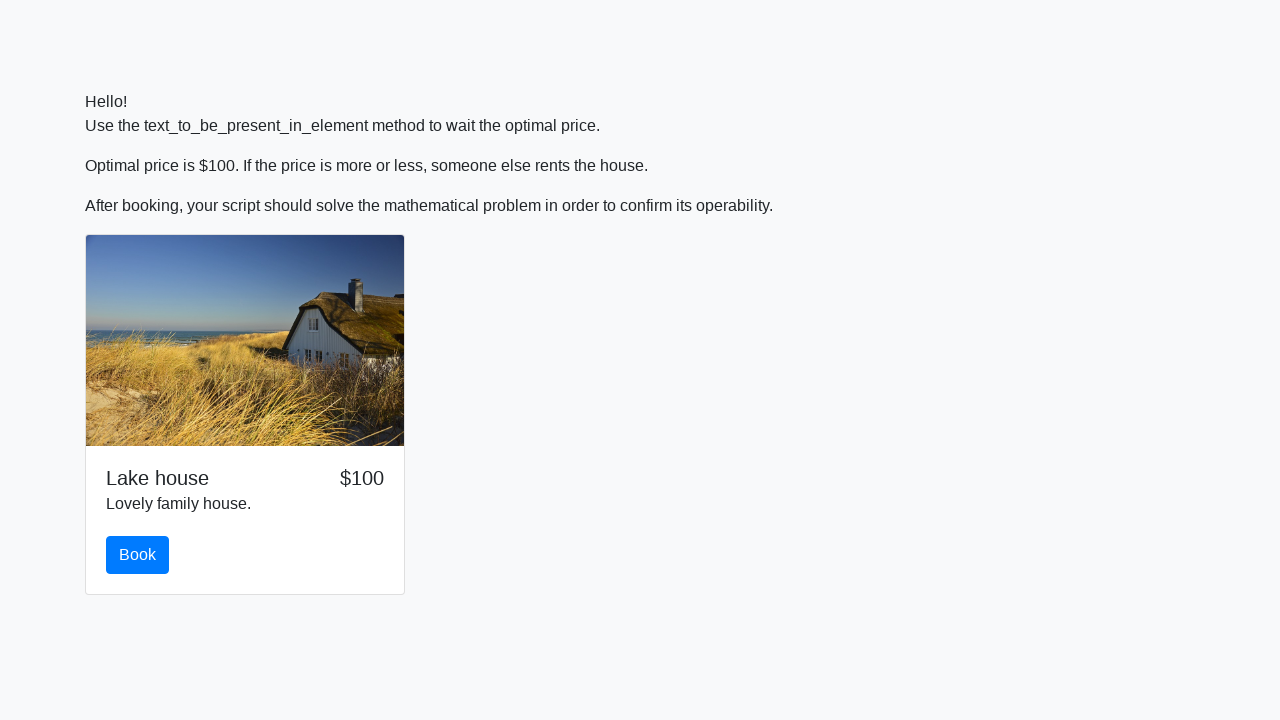